Navigates to the Cydeo practice website and clicks on the "Sortable Data Tables" link to access the data tables page.

Starting URL: http://practice.cydeo.com/

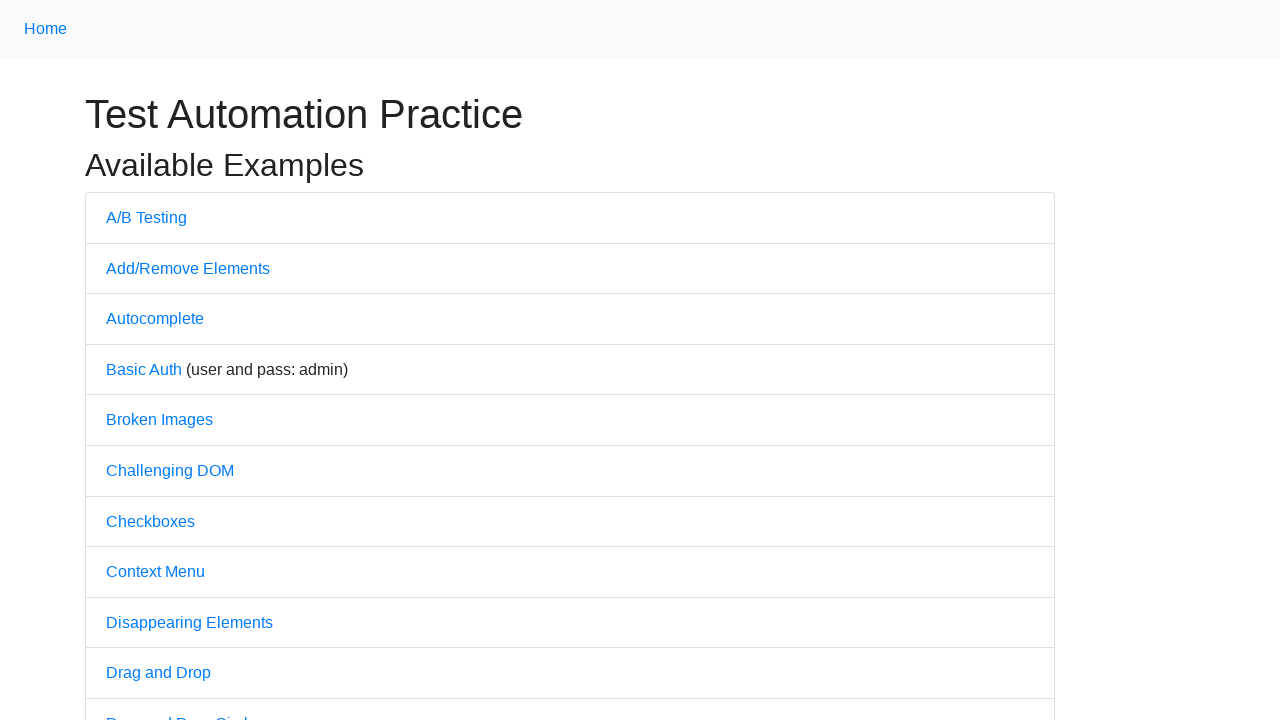

Navigated to Cydeo practice website
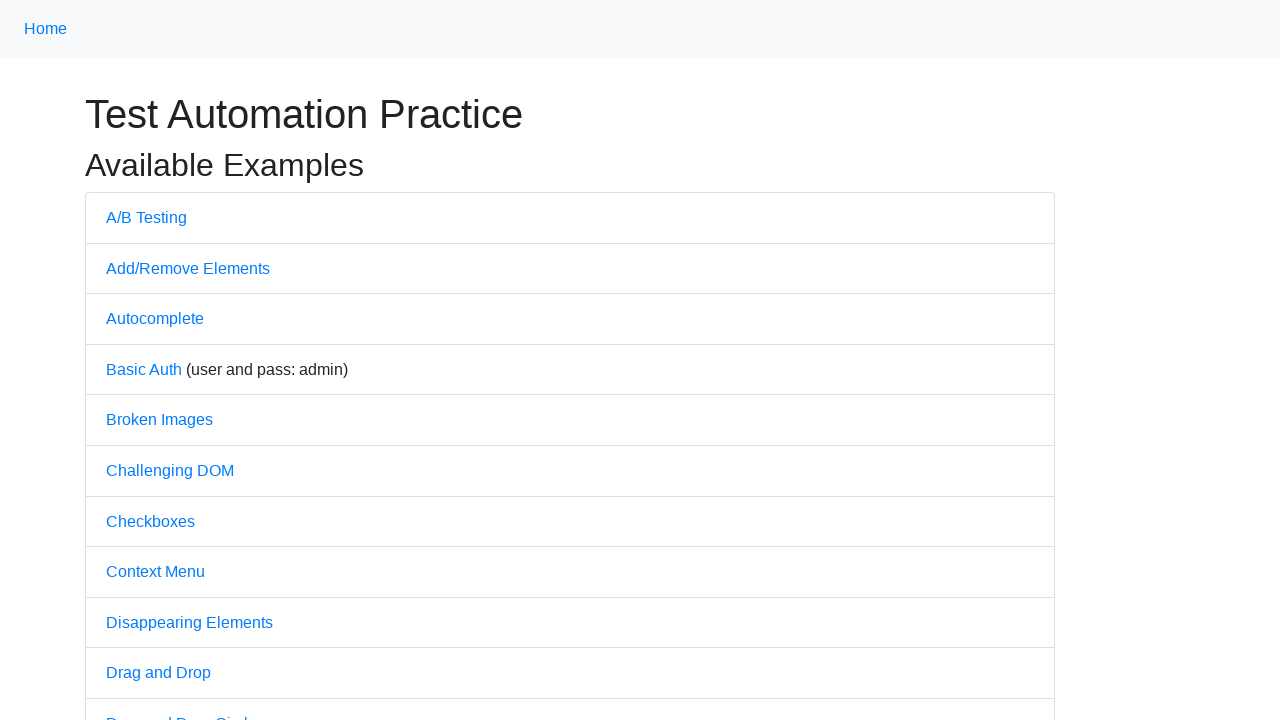

Clicked on 'Sortable Data Tables' link at (180, 360) on xpath=//div[@class='large-12 columns']//a[text()='Sortable Data Tables']
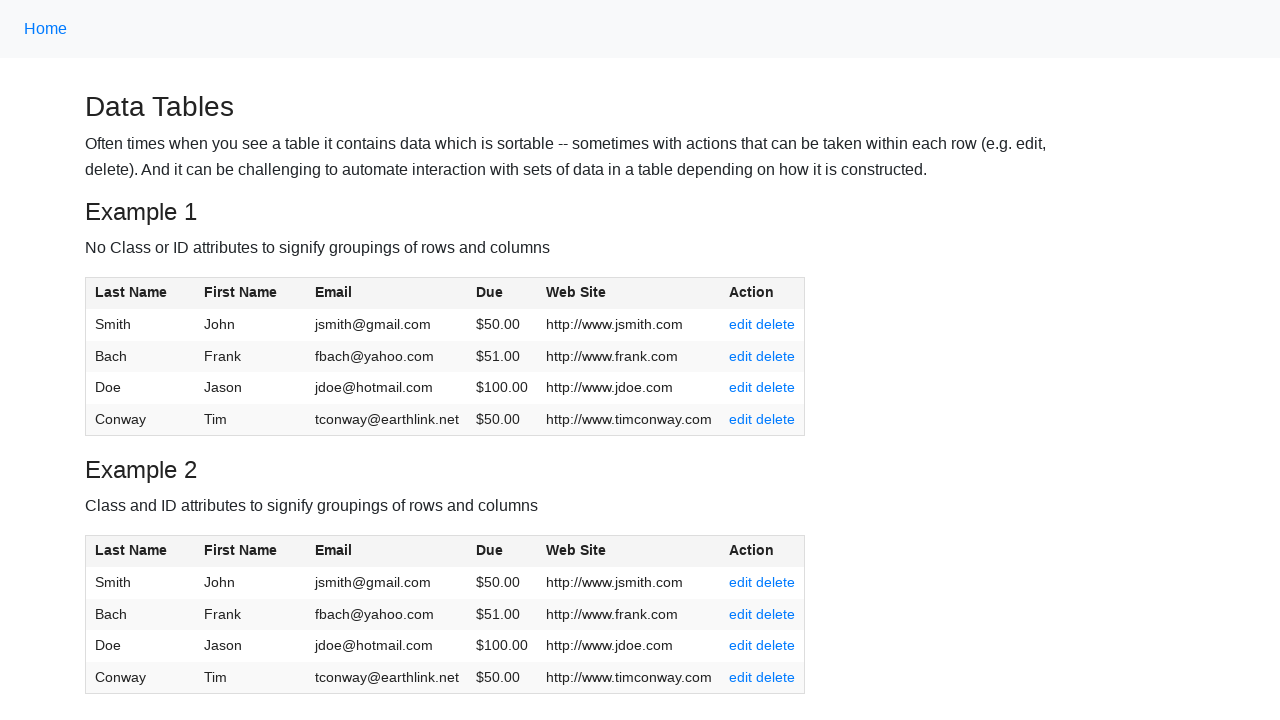

Data tables page loaded successfully
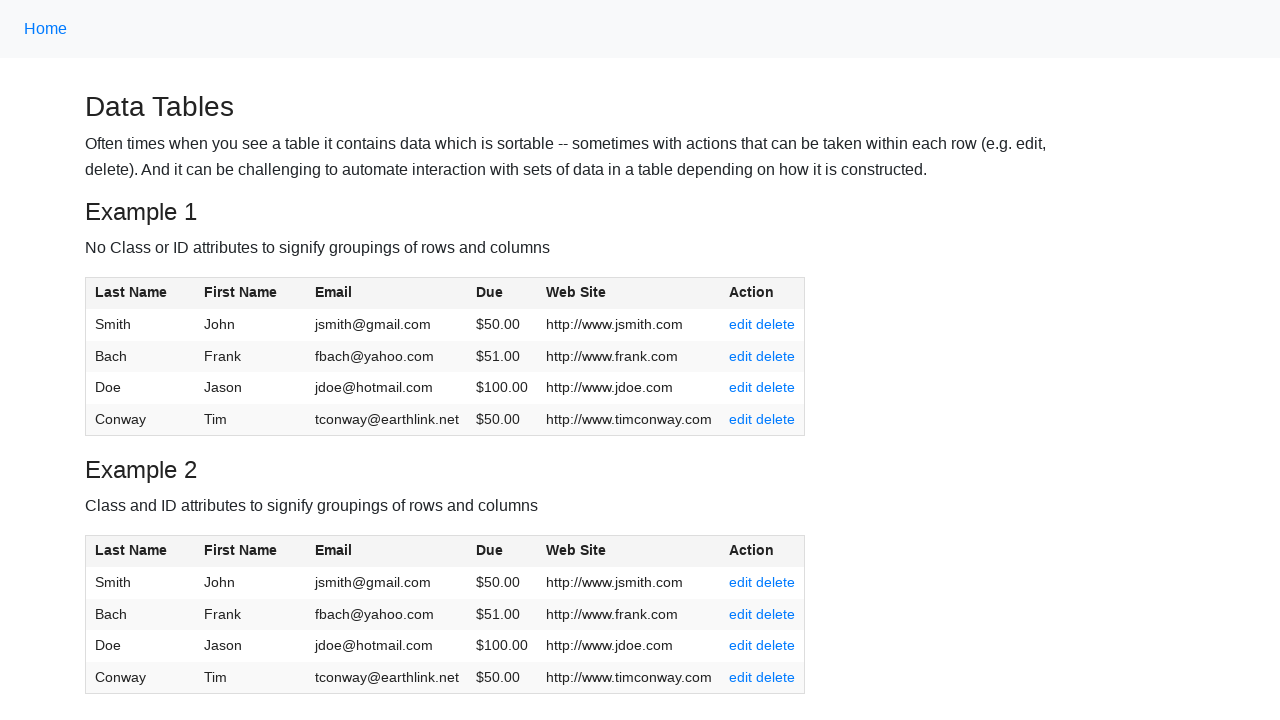

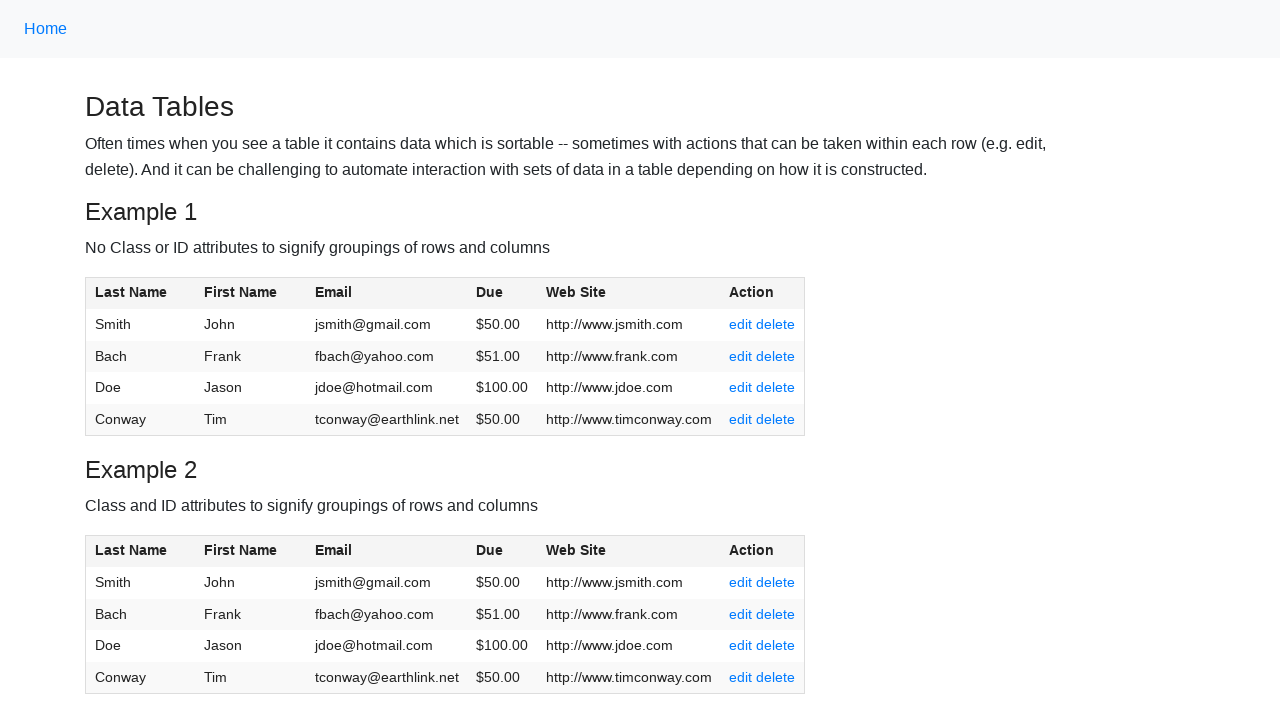